Navigates to RedBus homepage and verifies the page loads by checking the URL and title are accessible.

Starting URL: https://www.redbus.in/

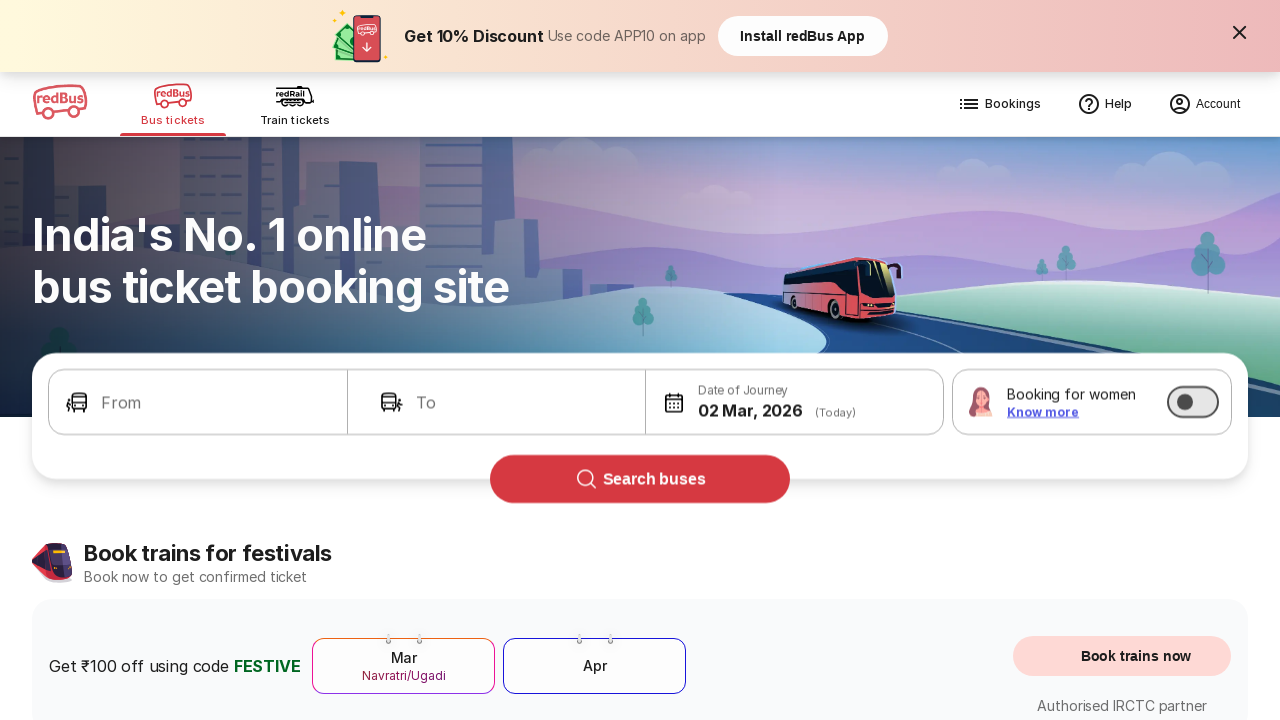

Waited for page to load (domcontentloaded state)
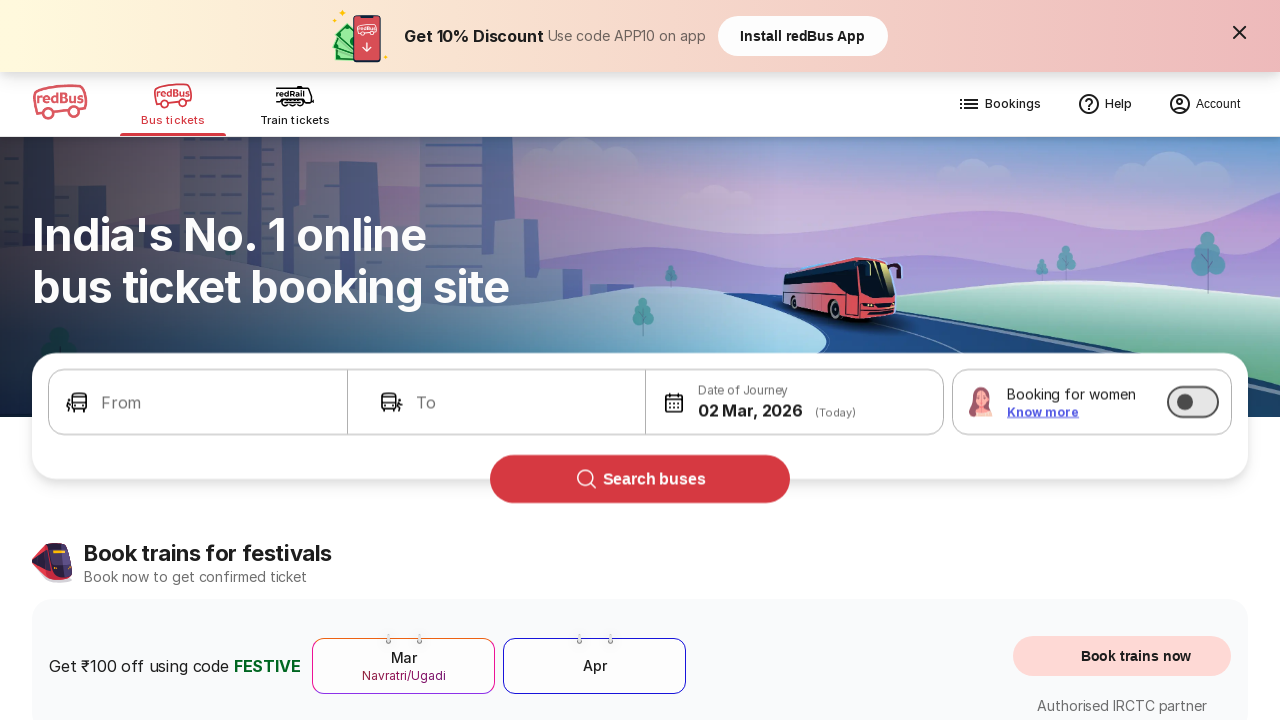

Retrieved current page URL
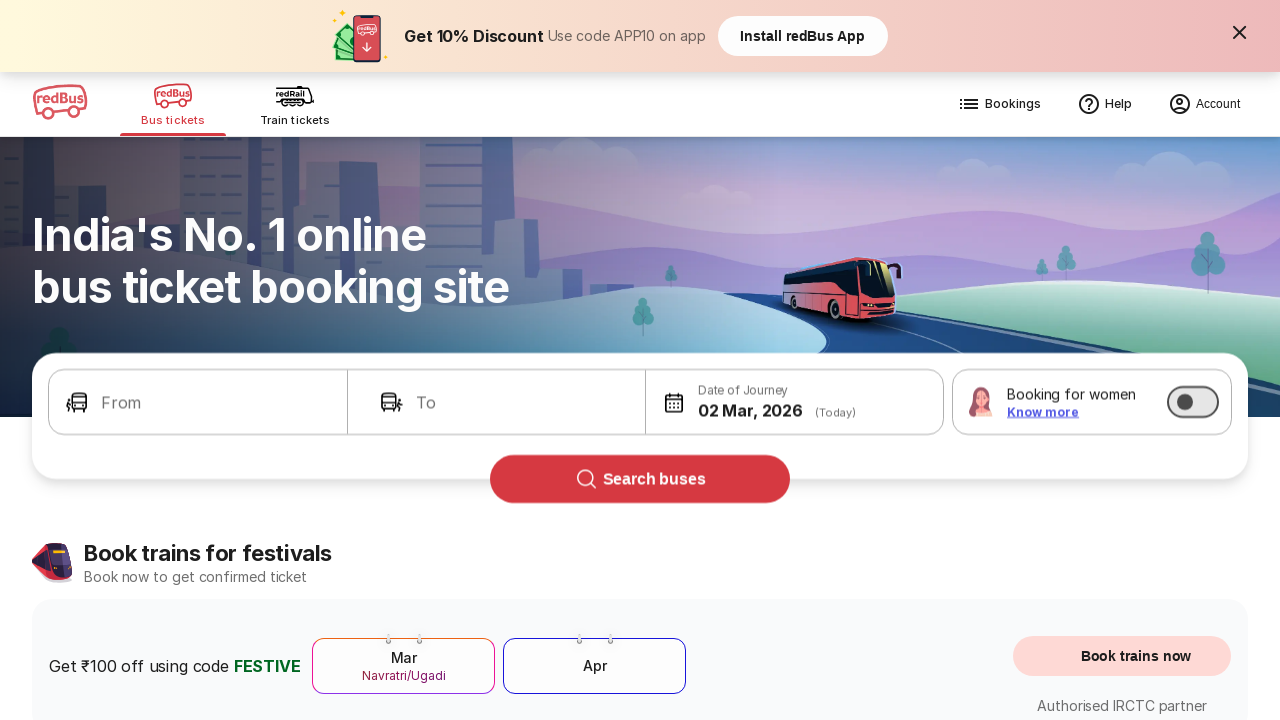

Retrieved page title
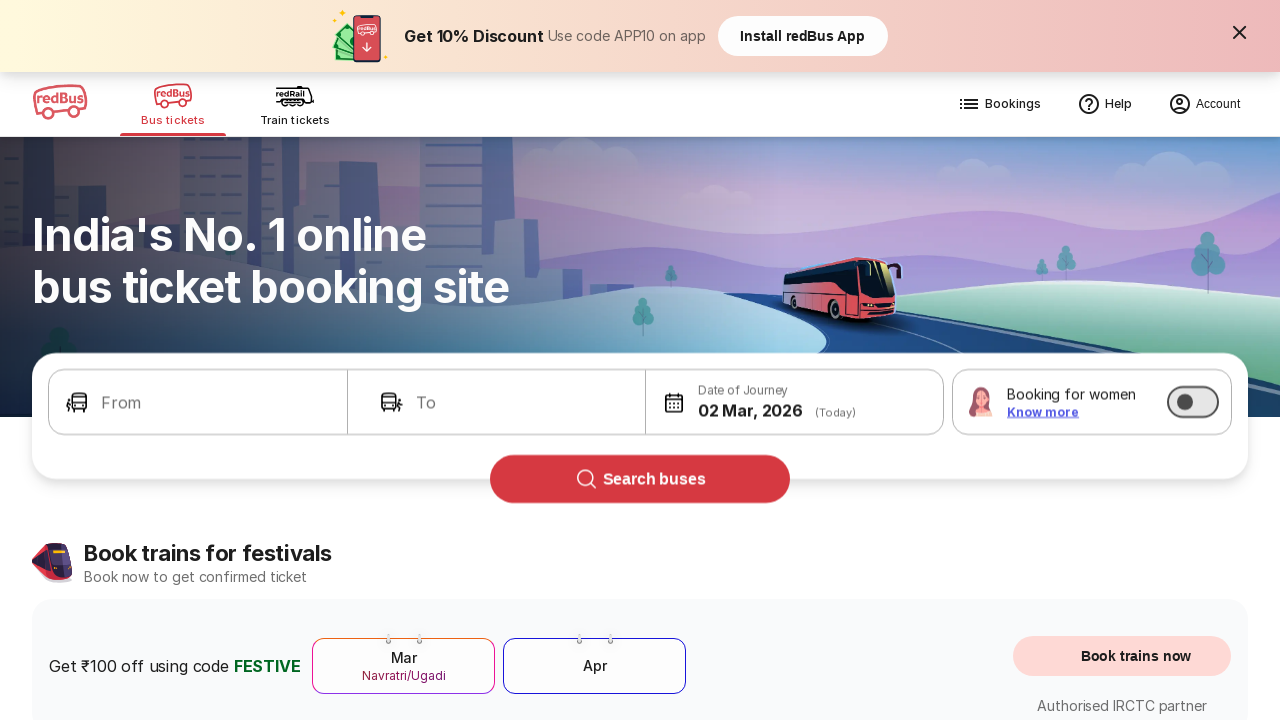

Verified 'redbus' is present in the page URL
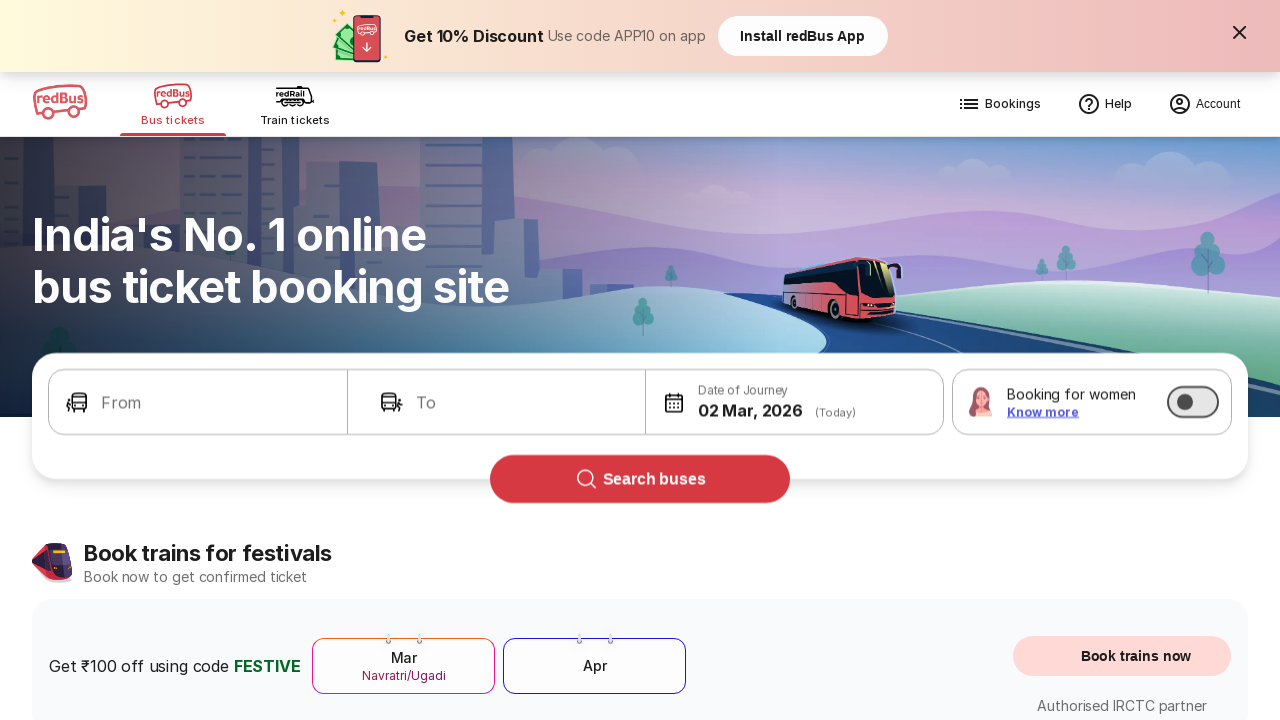

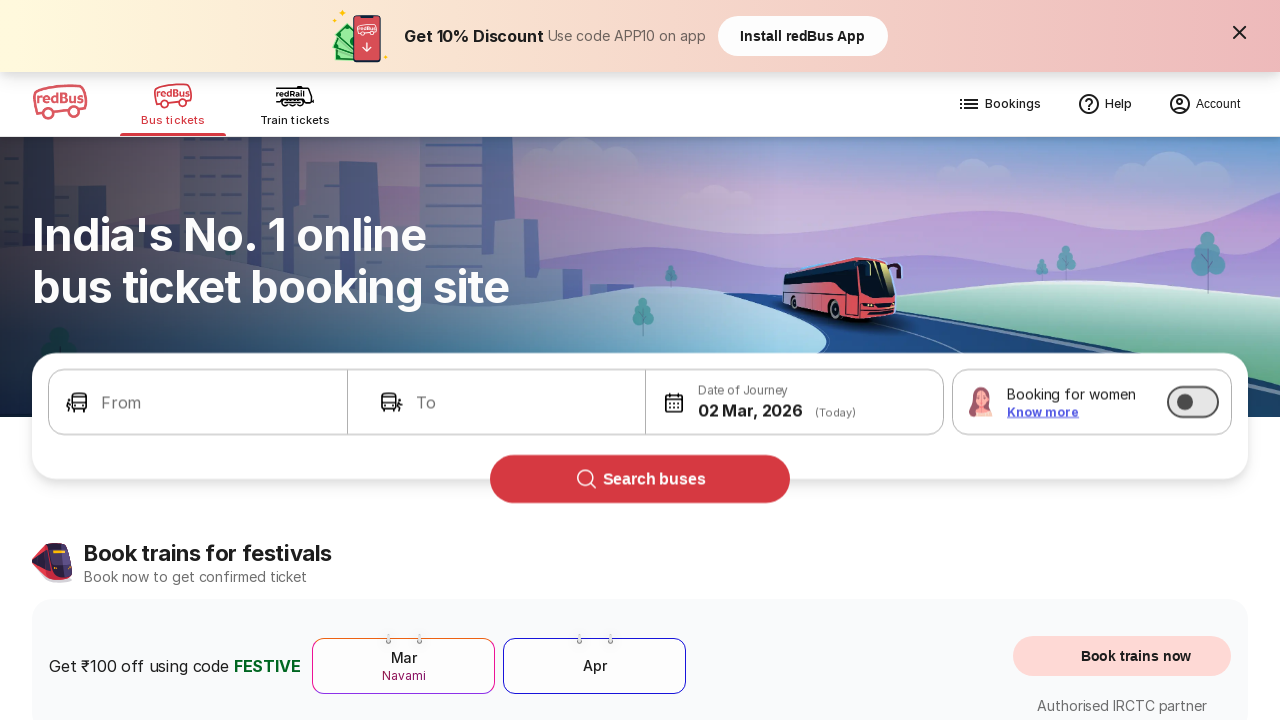